Tests nested frames navigation by clicking on Nested Frames link, switching to nested iframes, and accessing content within the middle frame

Starting URL: http://the-internet.herokuapp.com/

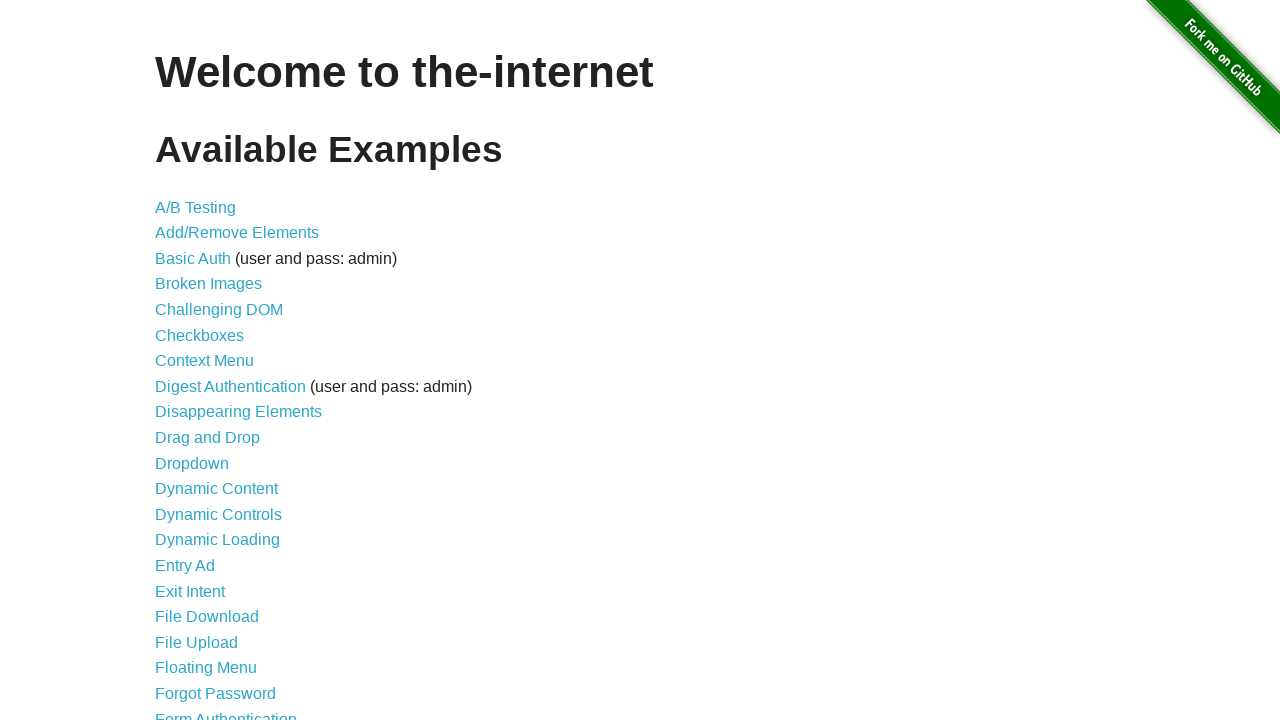

Clicked on Nested Frames link at (210, 395) on text=Nested Frames
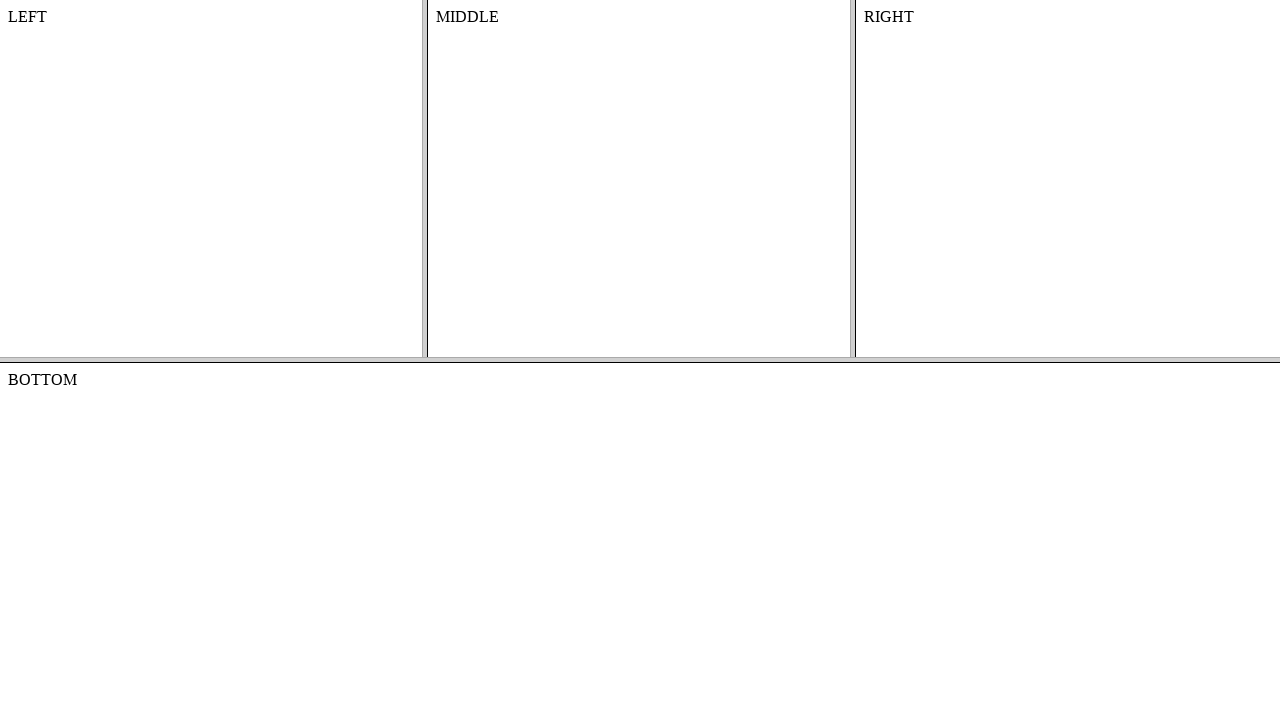

Located frame-top iframe
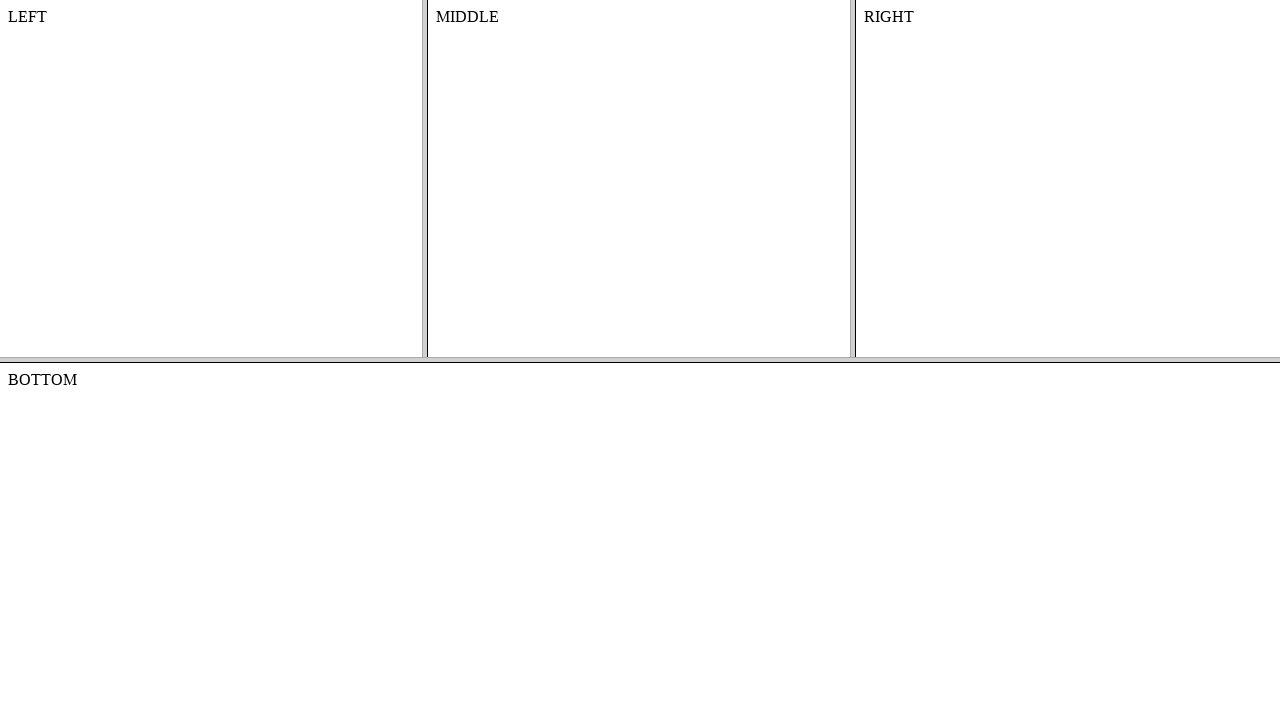

Located frame-middle iframe within frame-top
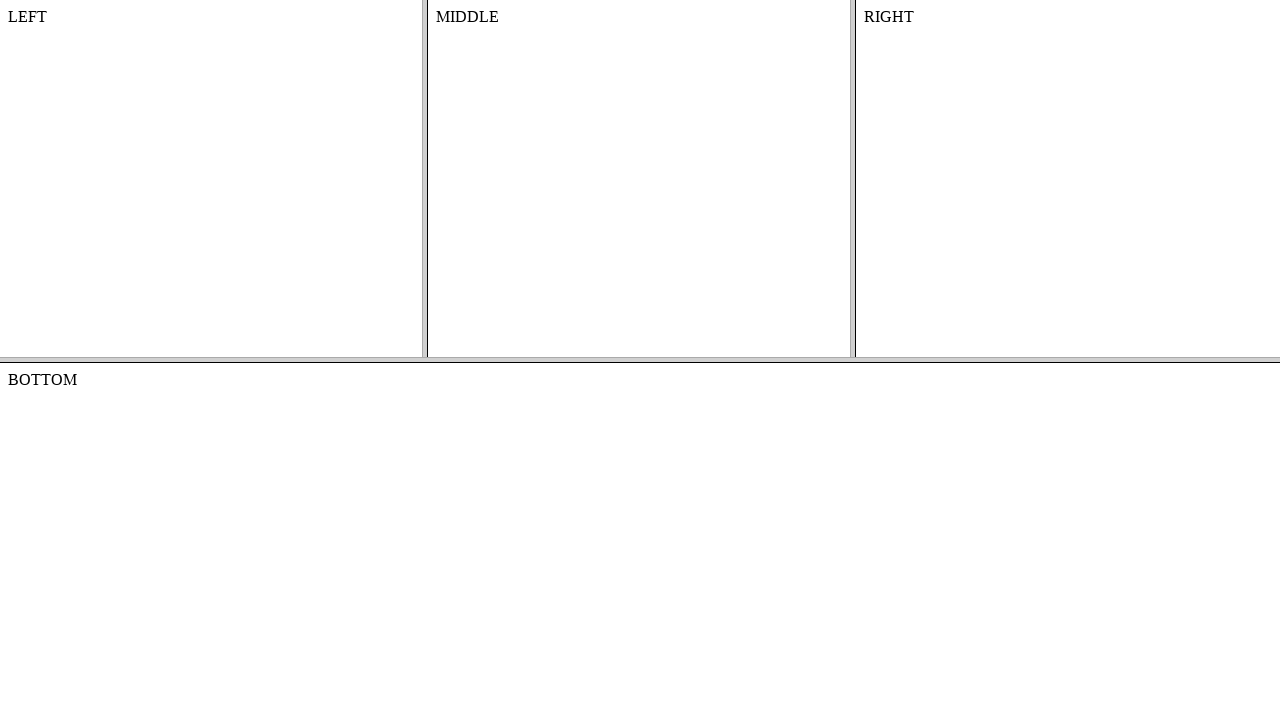

Verified content element is accessible in the middle frame
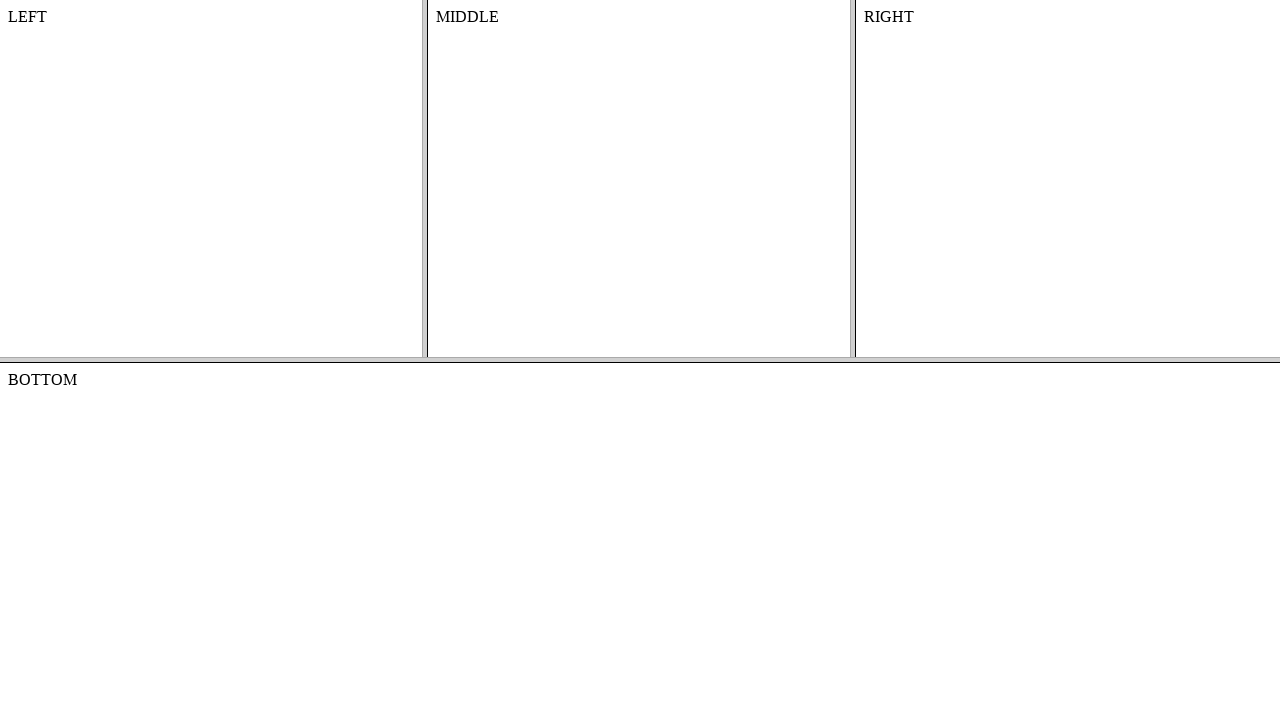

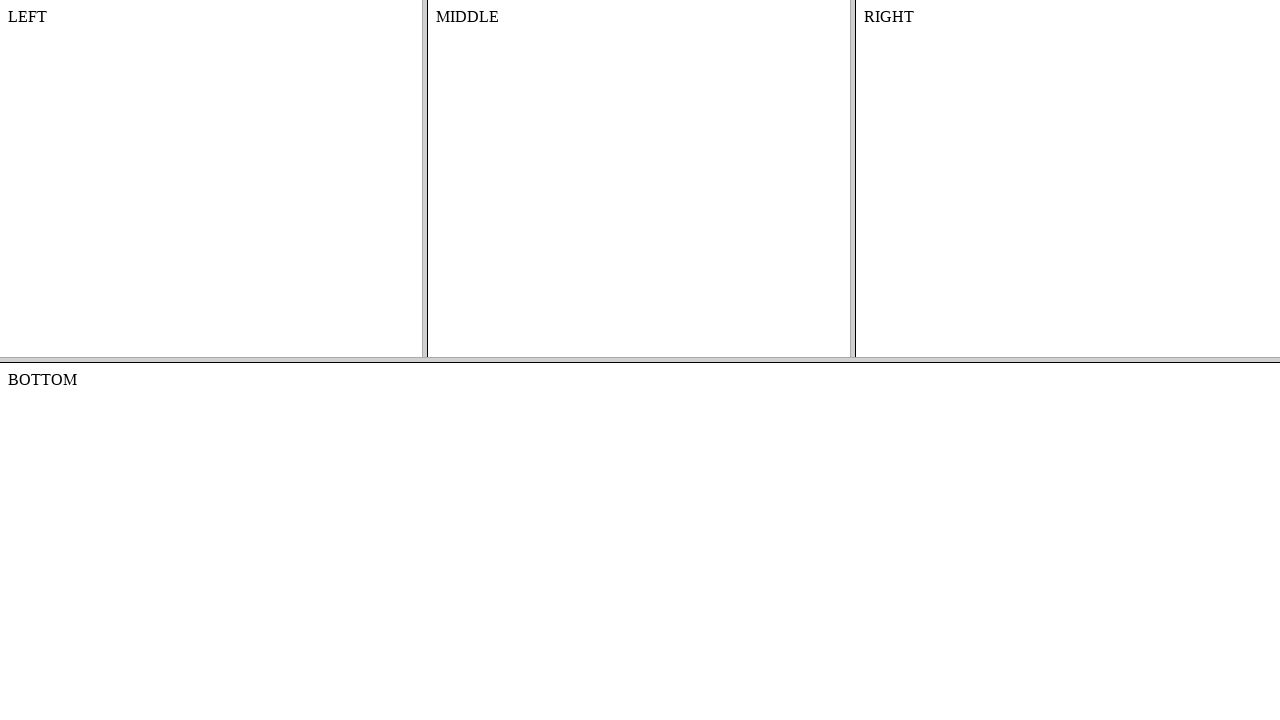